Tests form submission by filling out text fields for username, email, and addresses

Starting URL: https://demoqa.com/text-box

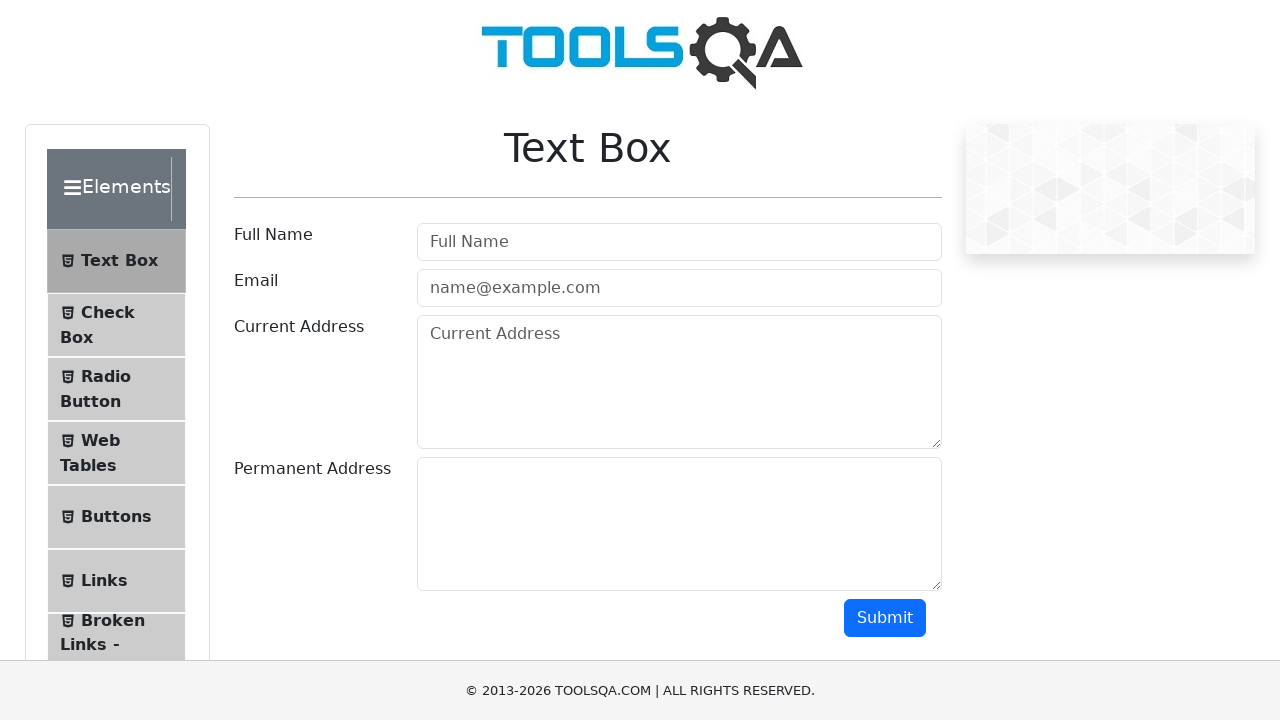

Filled username field with 'abc' on #userName
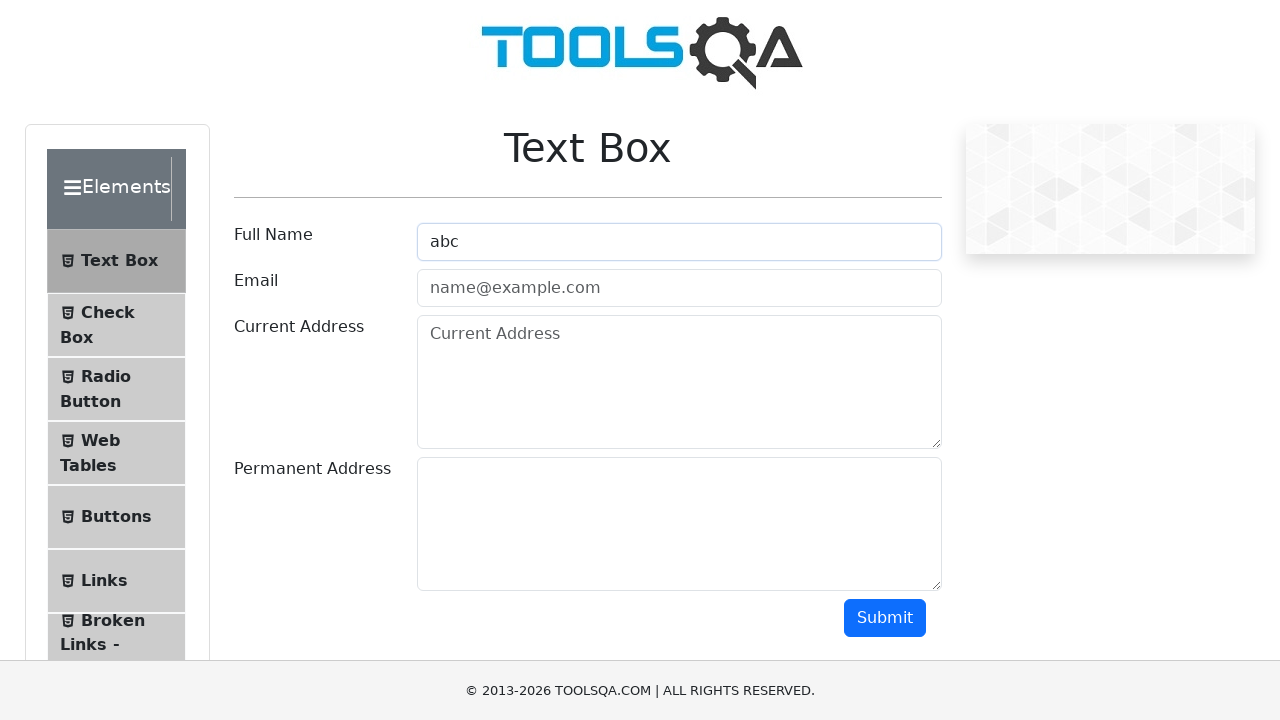

Filled email field with 'xyz@abc.com' on #userEmail
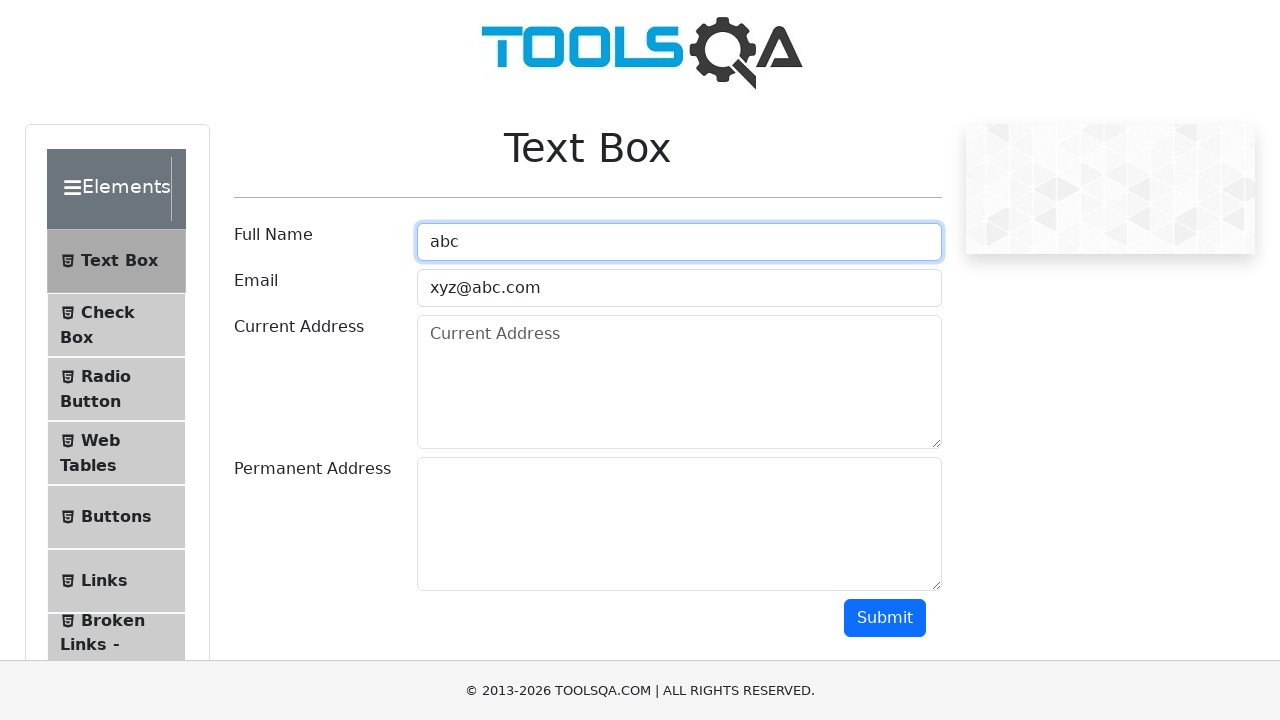

Filled current address field with 'Mumbai' on #currentAddress
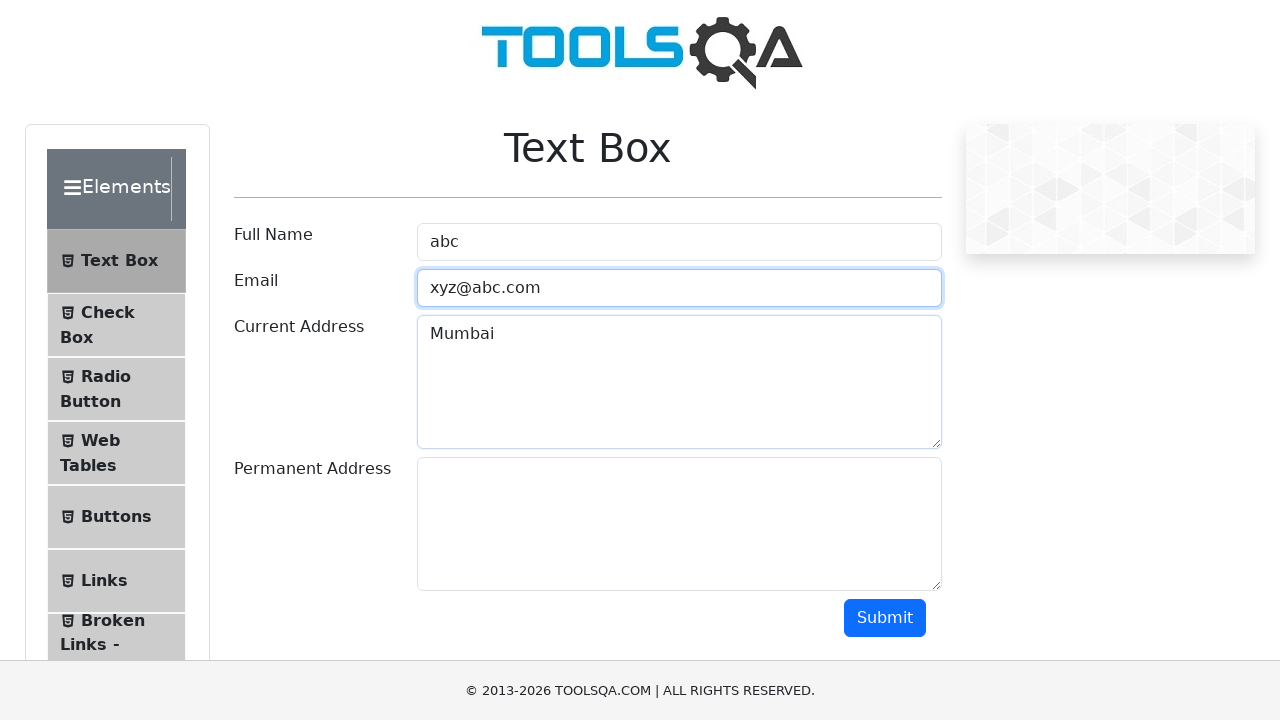

Filled permanent address field with 'Bihar' on #permanentAddress
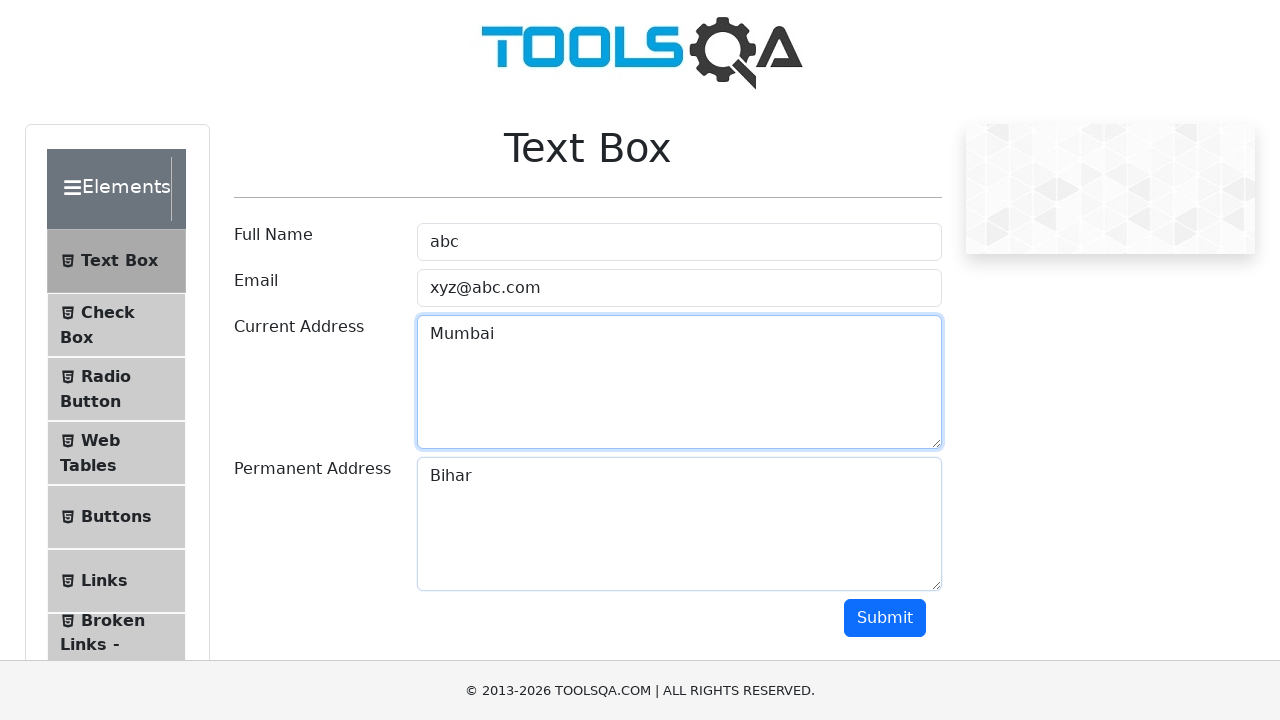

Scrolled submit button into view
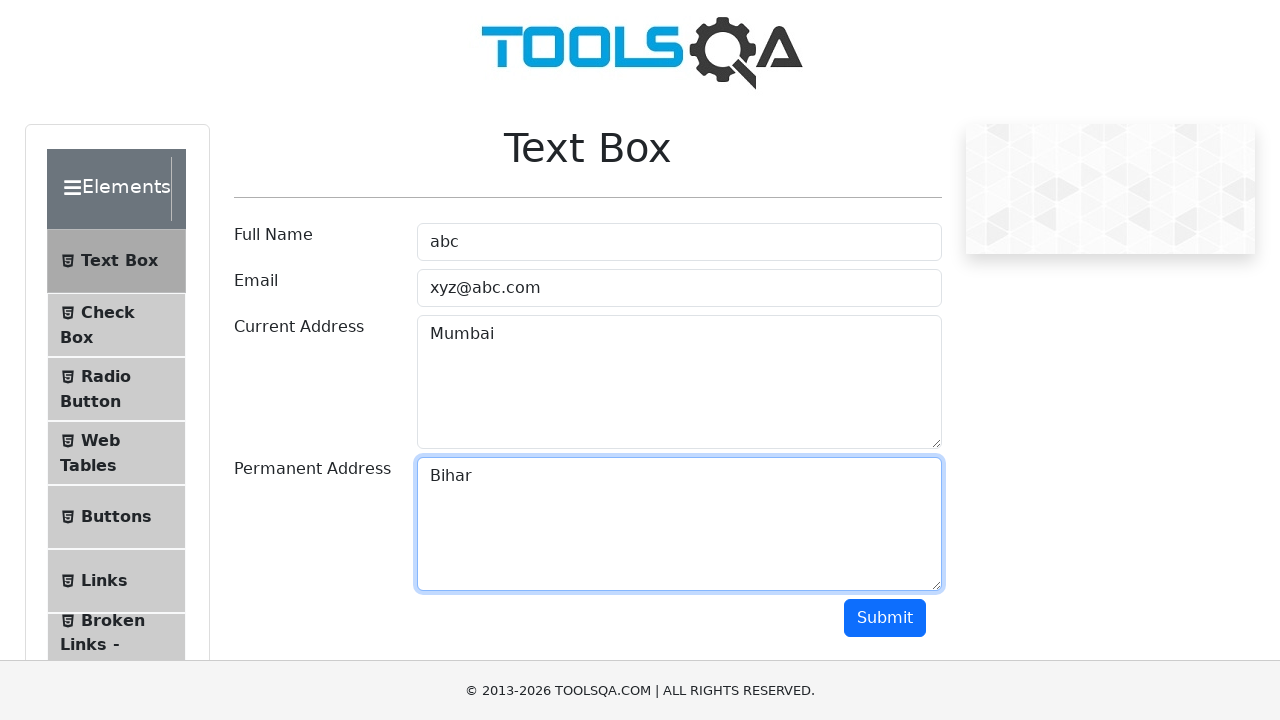

Clicked submit button to complete form submission at (885, 618) on #submit
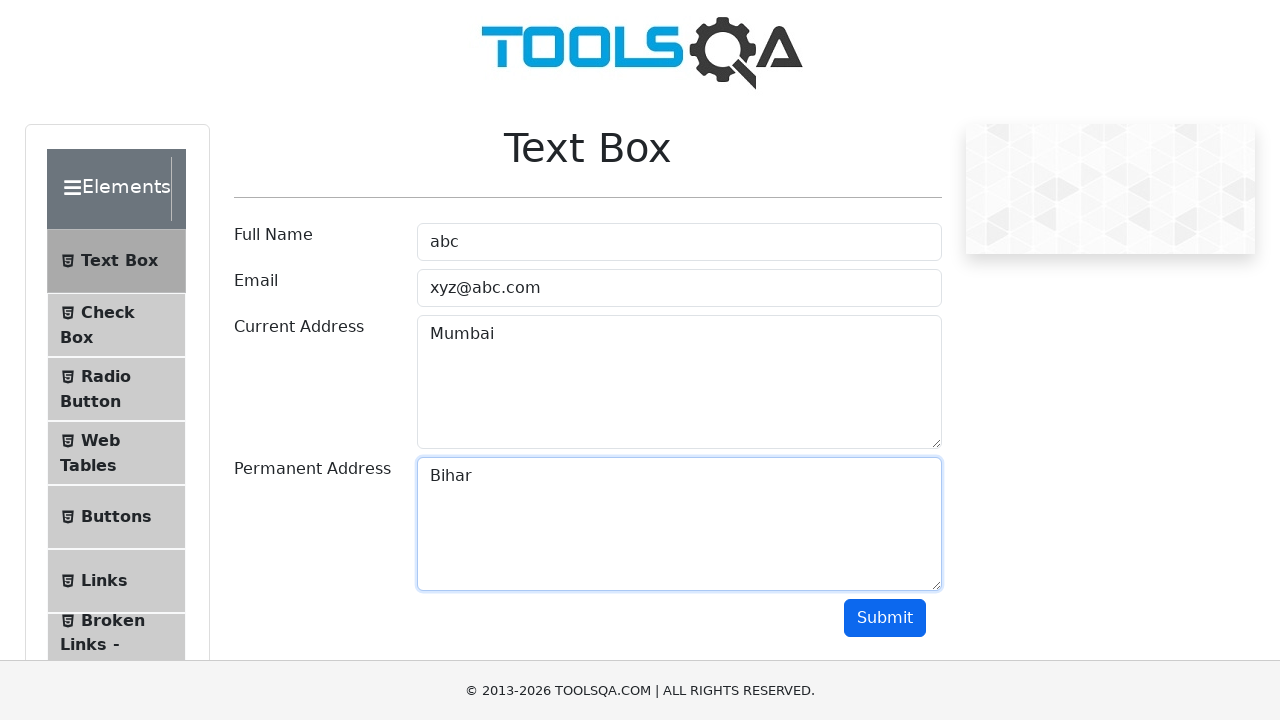

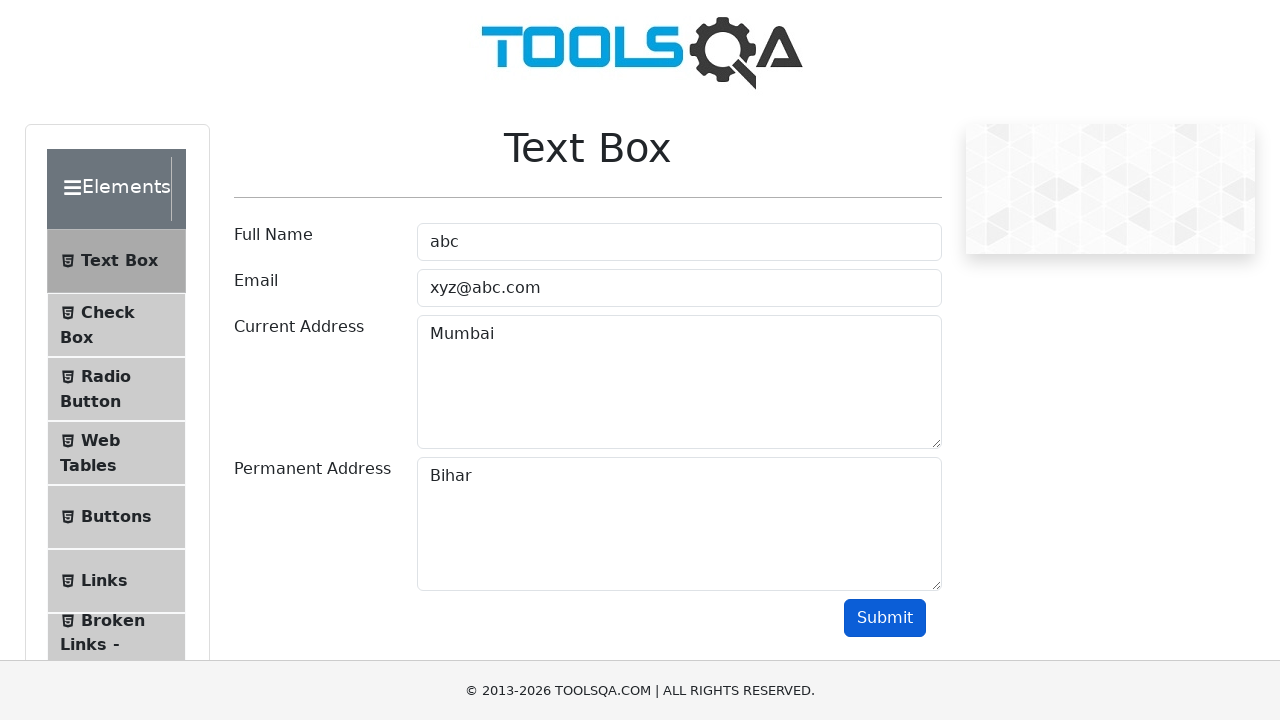